Verifies that the Last Name label is present with an asterisk and fills the Last Name text box

Starting URL: https://qa-practice.netlify.app/bugs-form

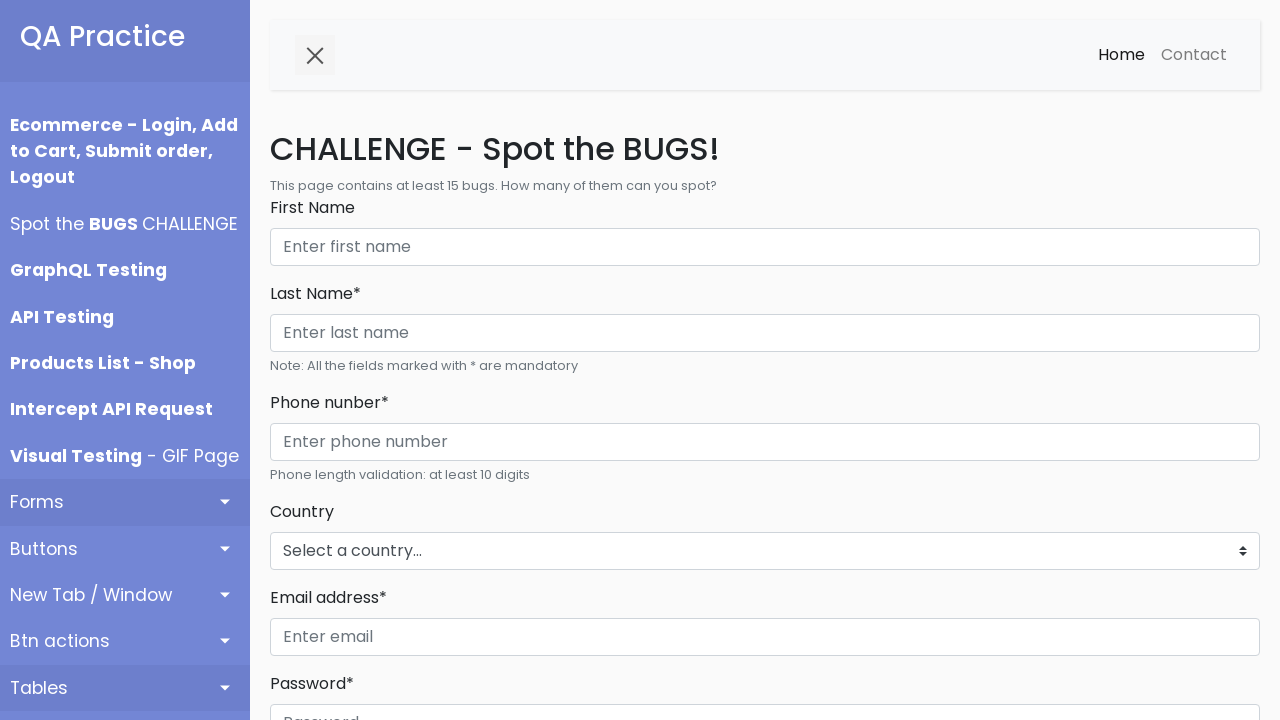

Located Last Name label element
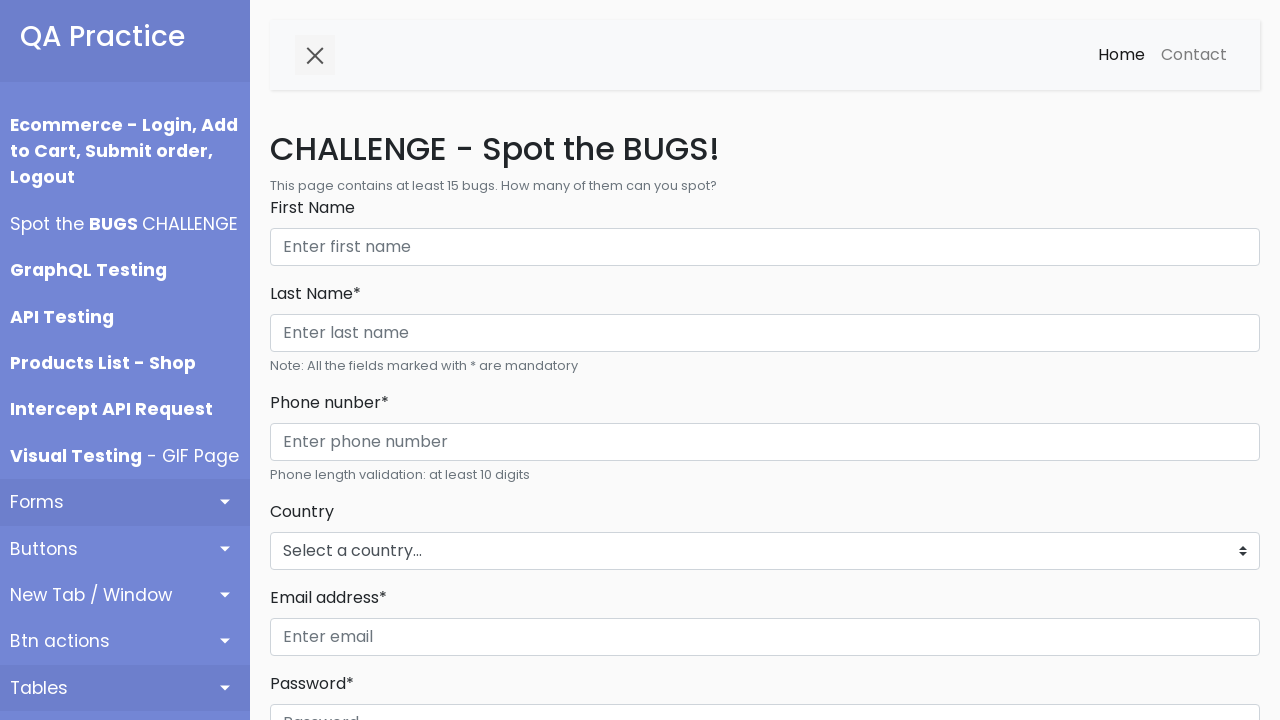

Verified Last Name label contains asterisk
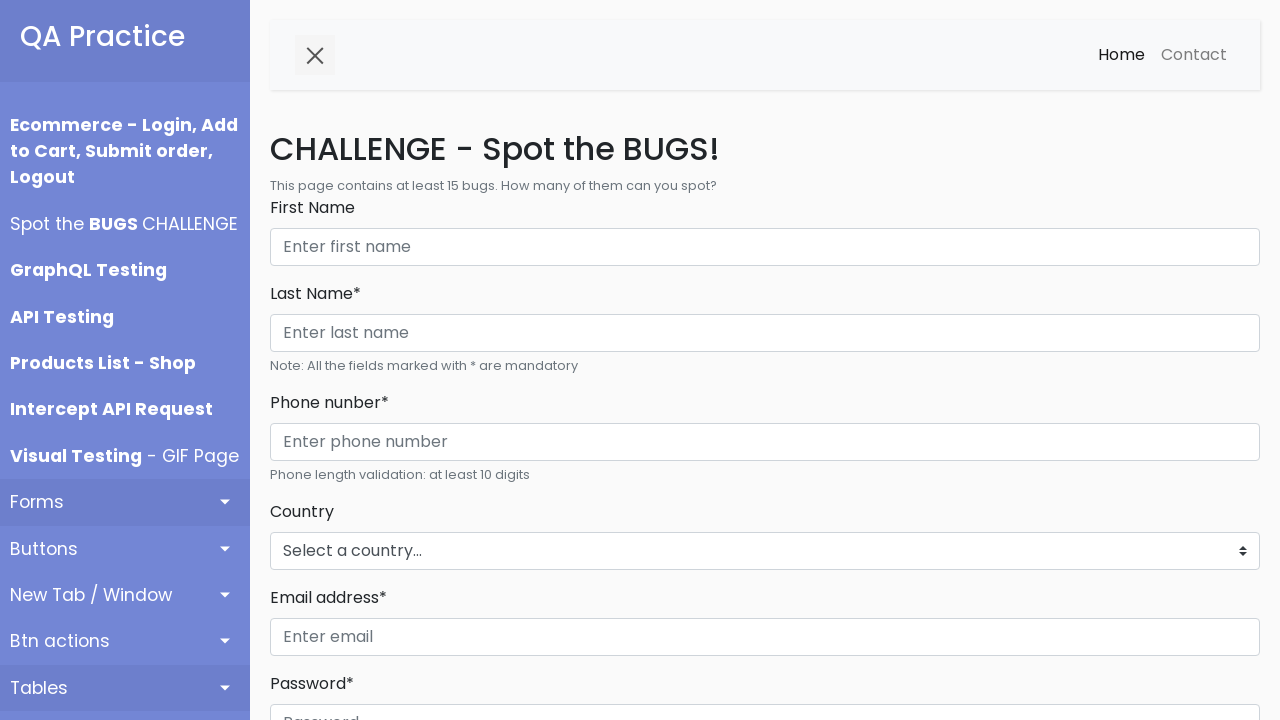

Filled Last Name text box with 'Quintana' on input[id="lastName"]
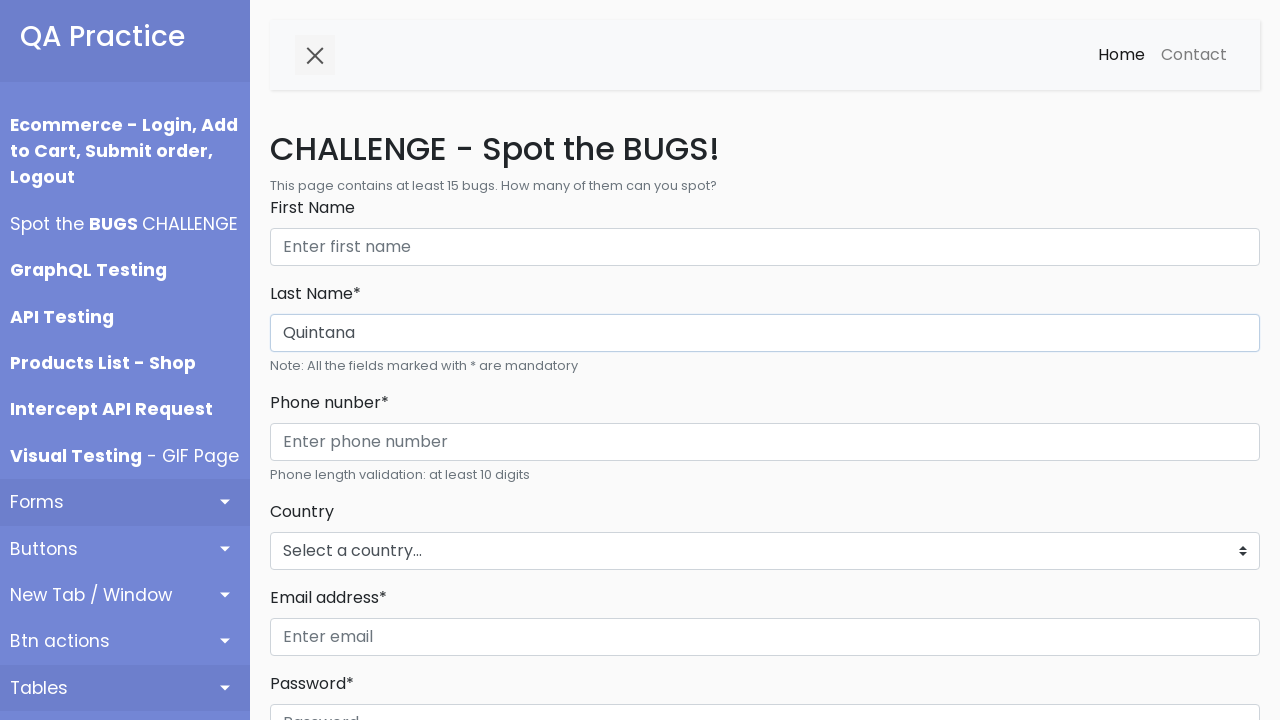

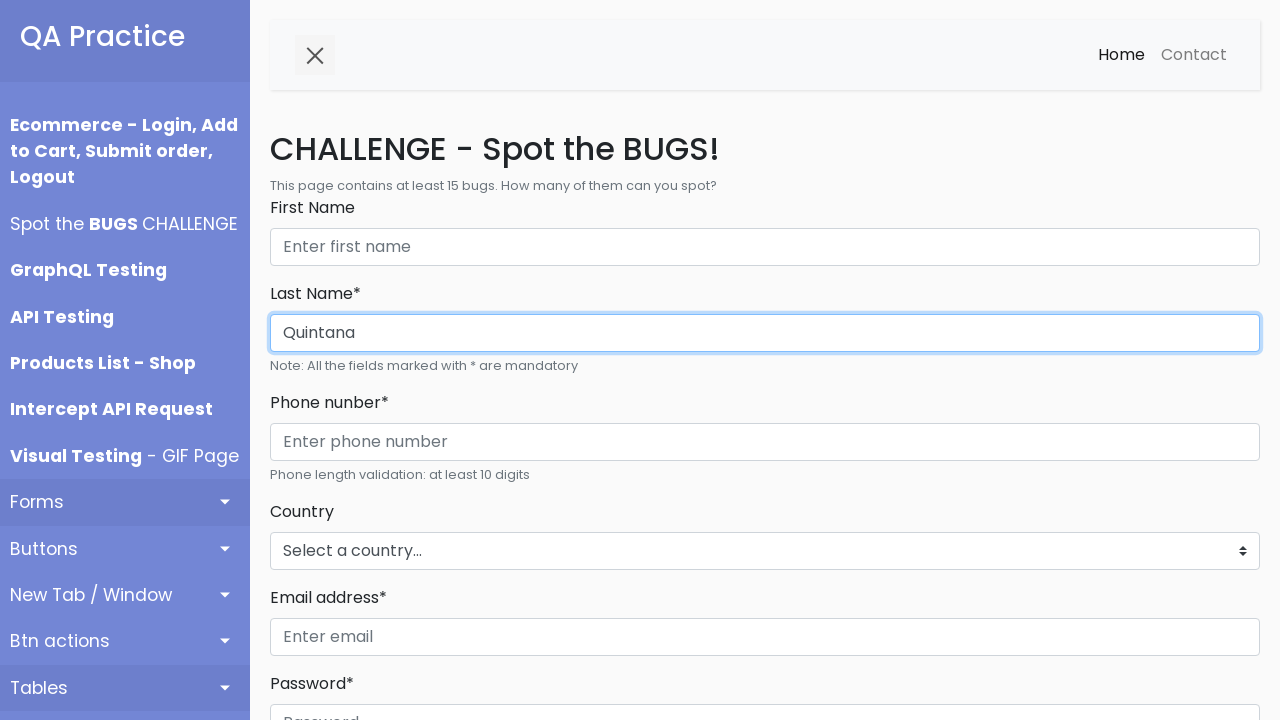